Tests multiple window handling by clicking a button that opens a new window and switching to it to read text

Starting URL: https://demoqa.com/browser-windows

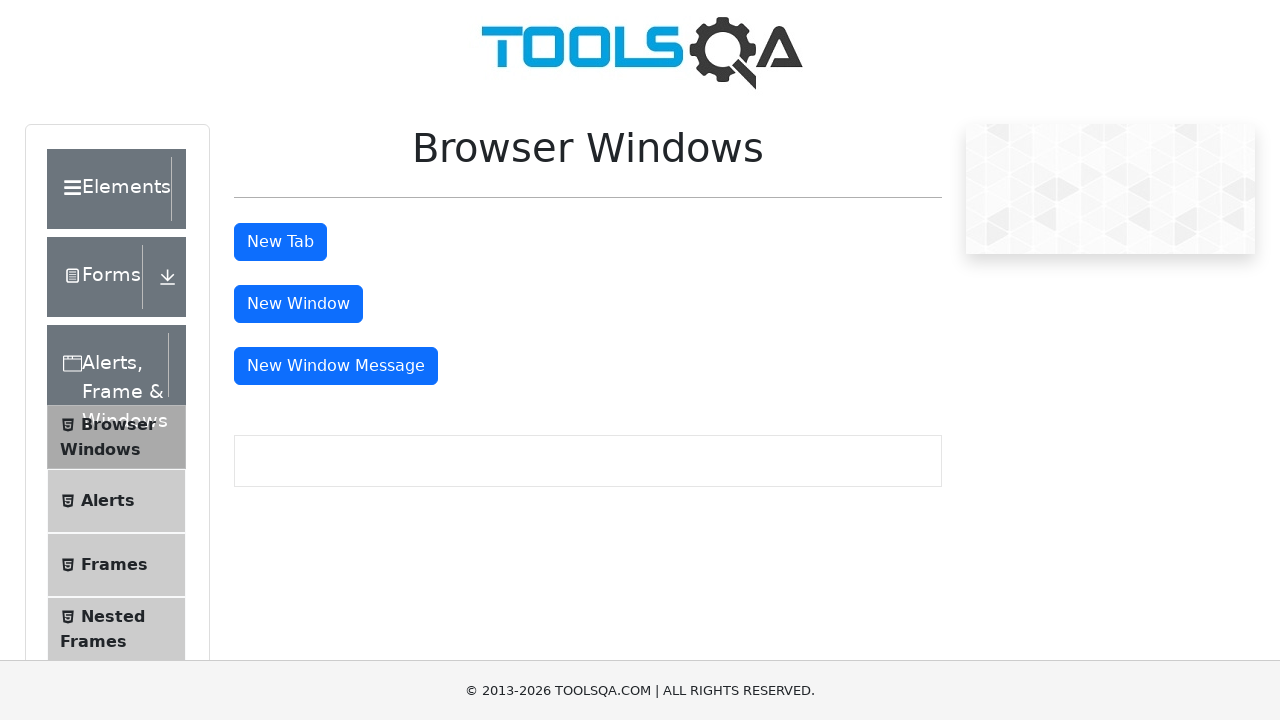

Clicked button to open new window at (298, 304) on #windowButton
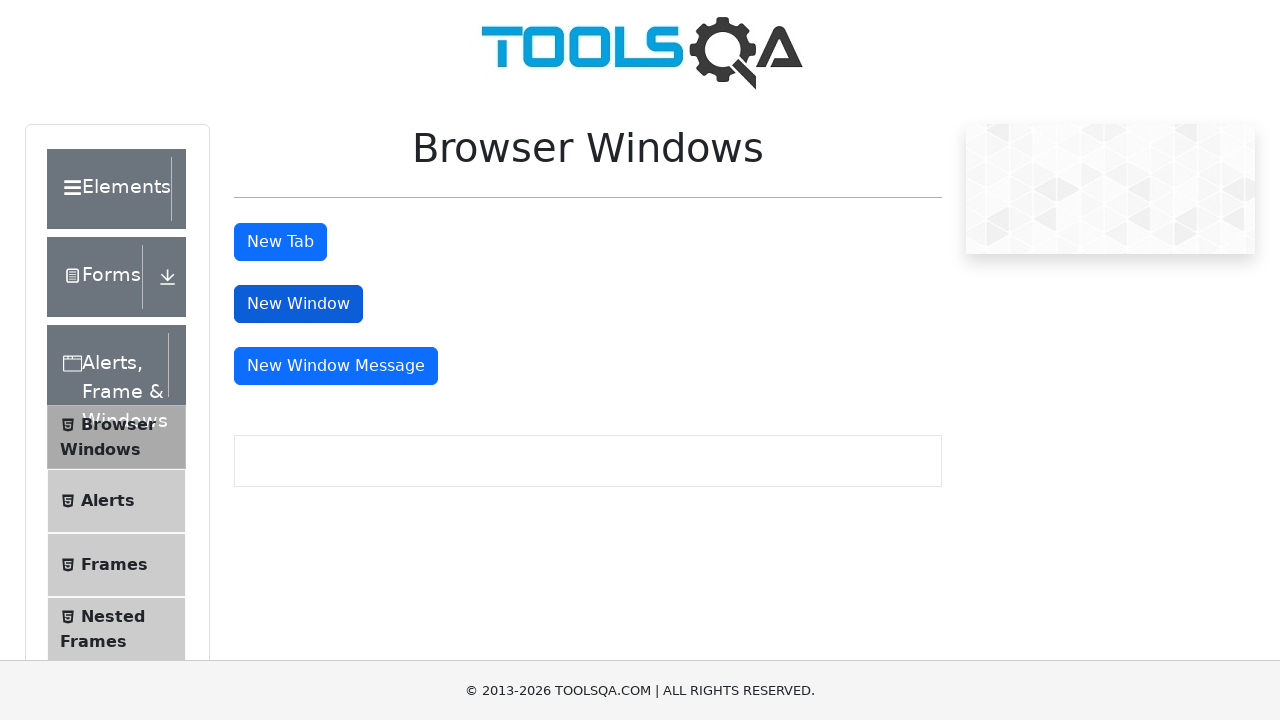

New window opened and captured
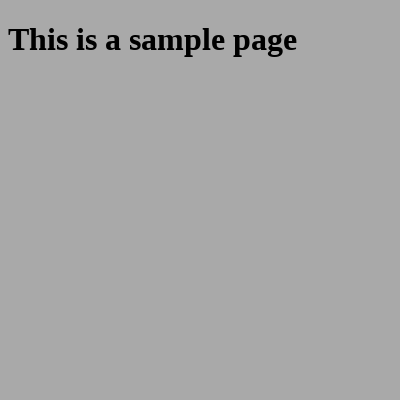

New page loaded completely
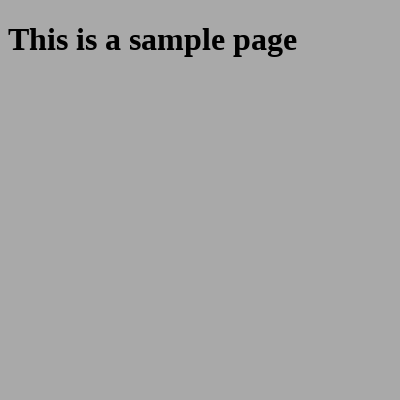

Retrieved heading text: This is a sample page
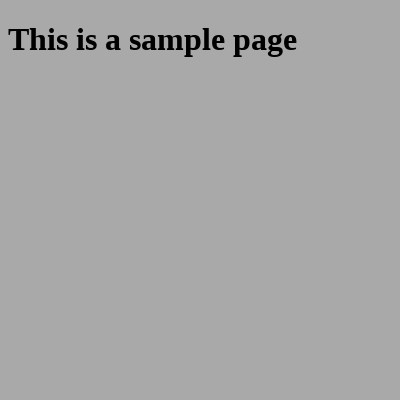

Printed heading text to console
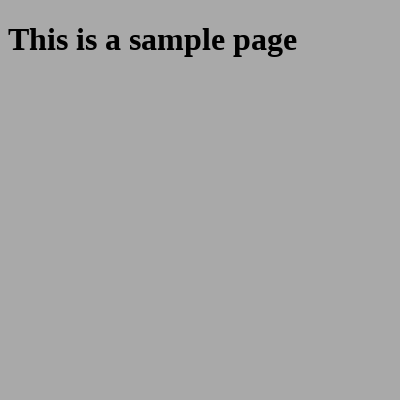

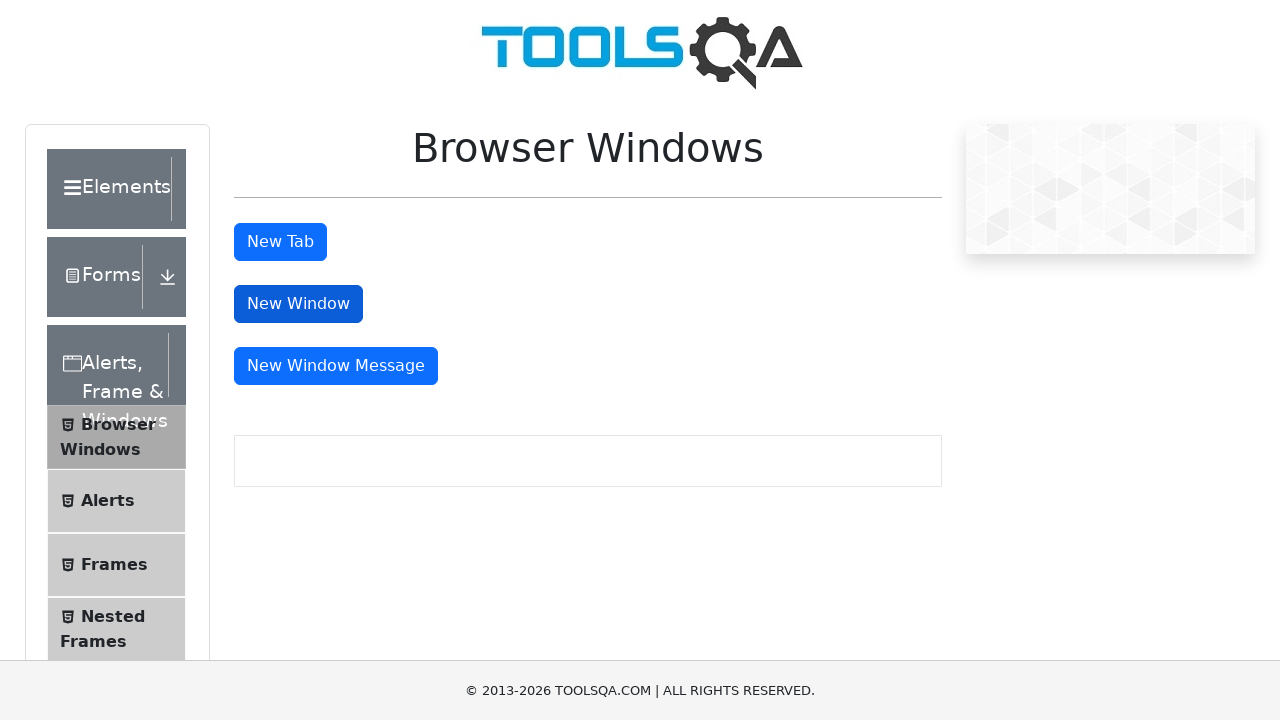